Navigates to an automation practice page, scrolls down to a table, and verifies the table structure by checking rows, columns, and specific cell elements exist.

Starting URL: https://rahulshettyacademy.com/AutomationPractice/

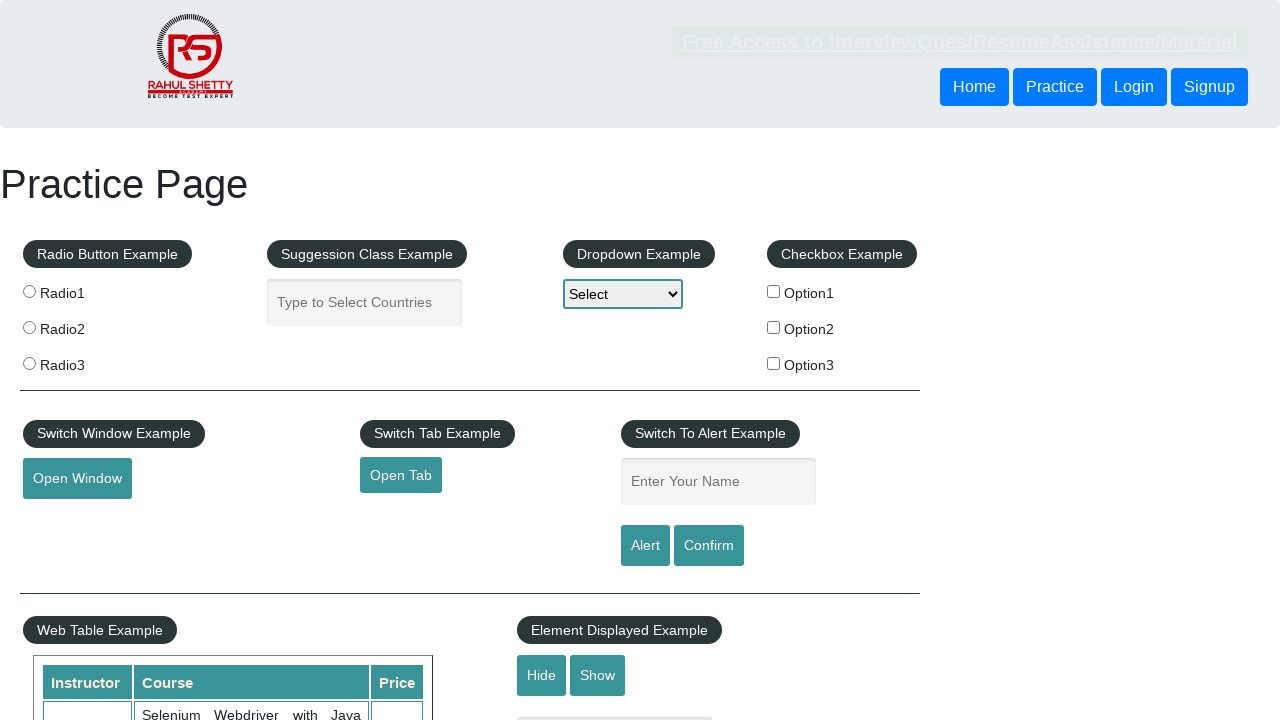

Scrolled down 500 pixels to reveal table
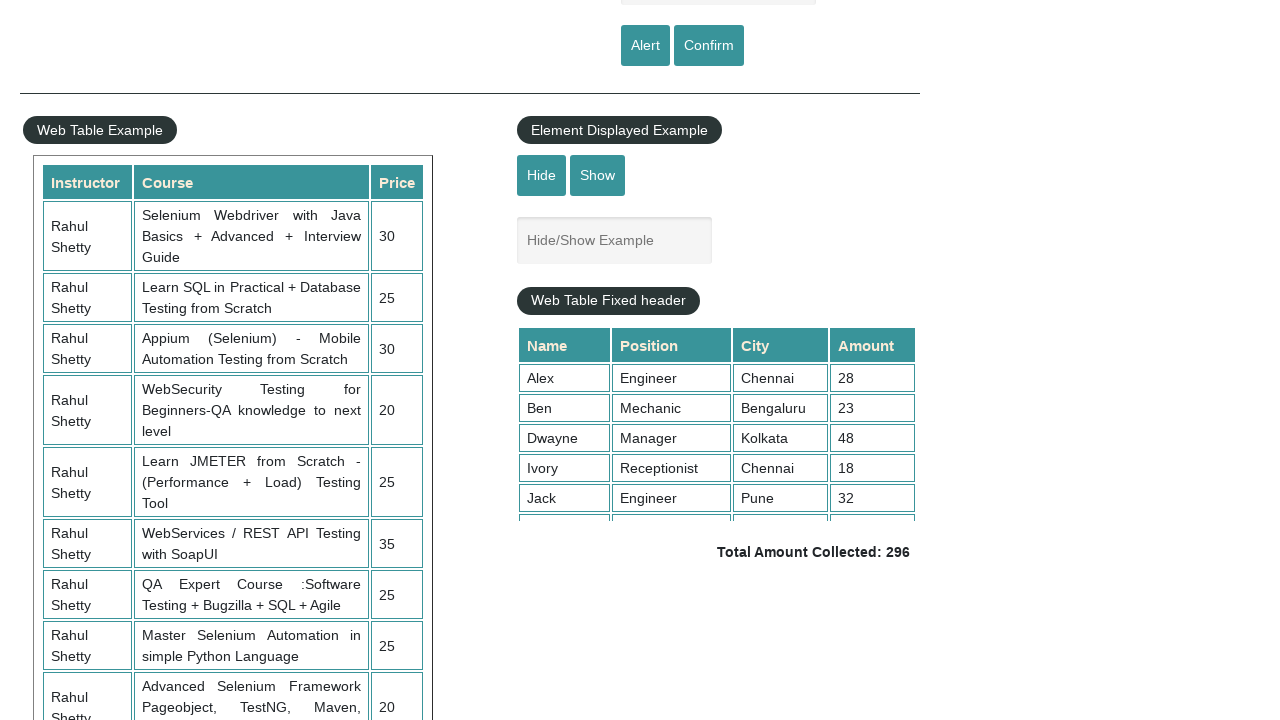

Table element loaded and visible
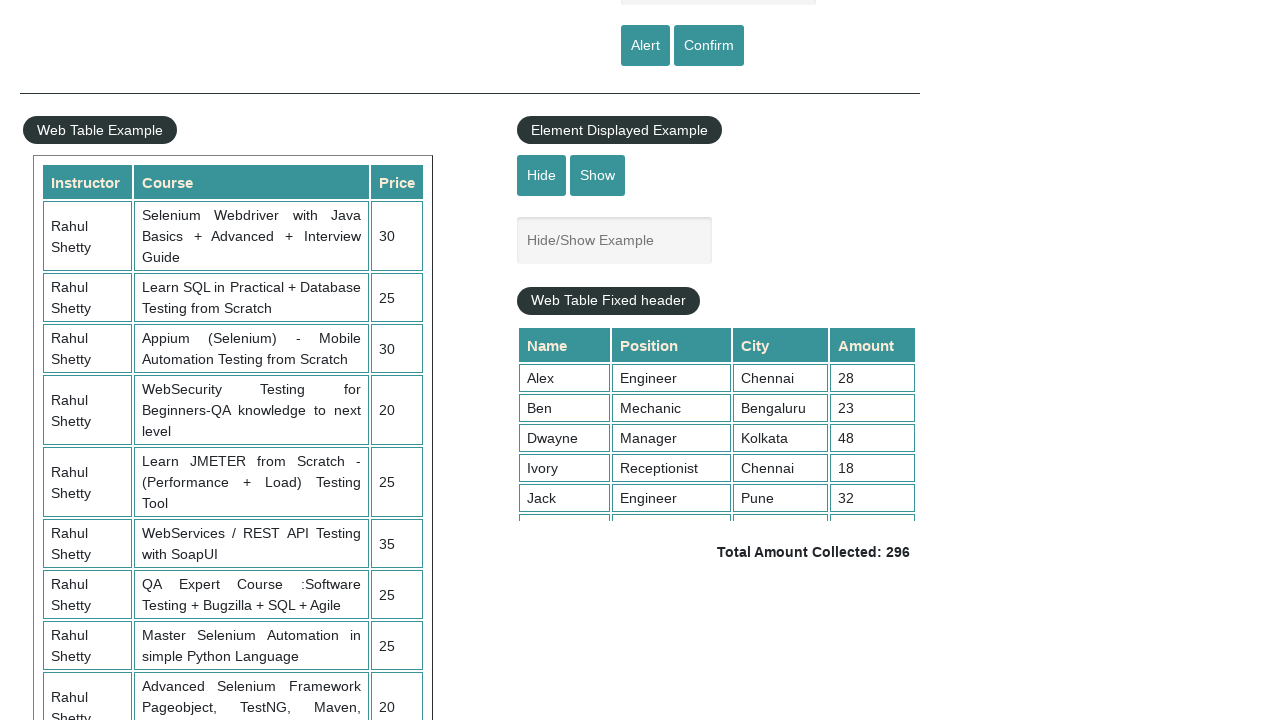

First table row element is available
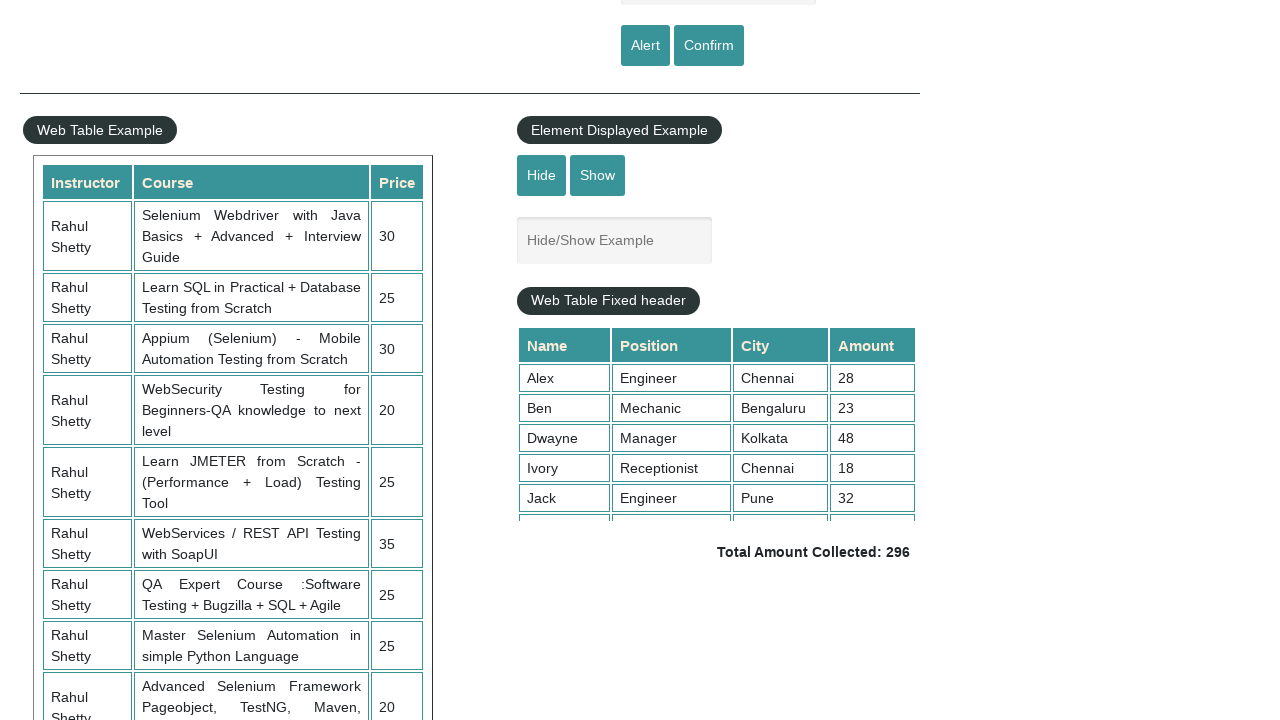

First table header element is available
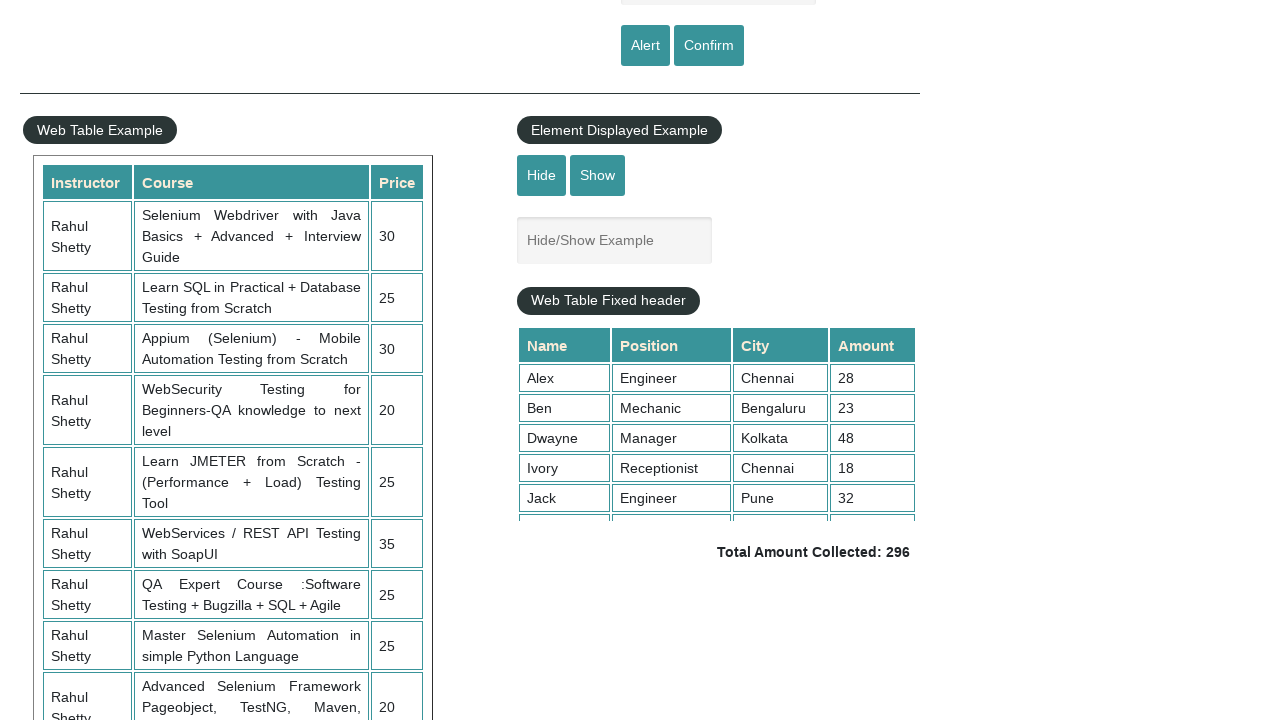

Third row, first column cell is available
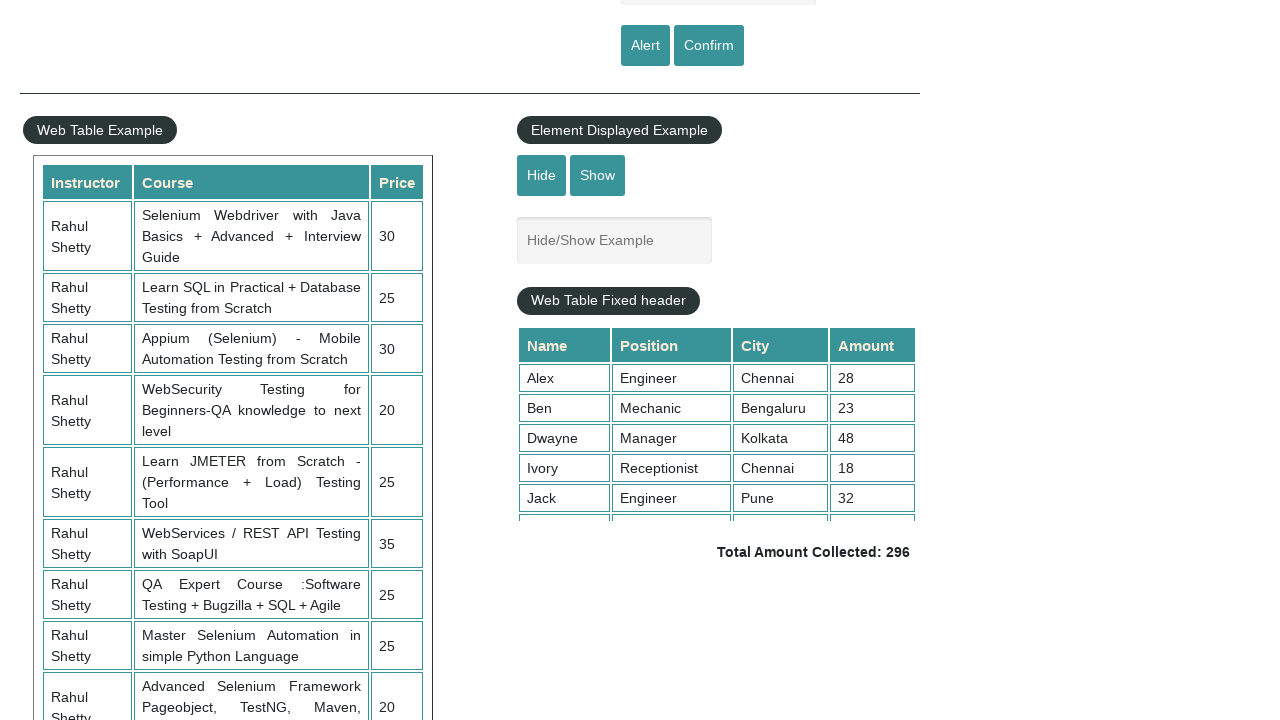

Third row, second column cell is available
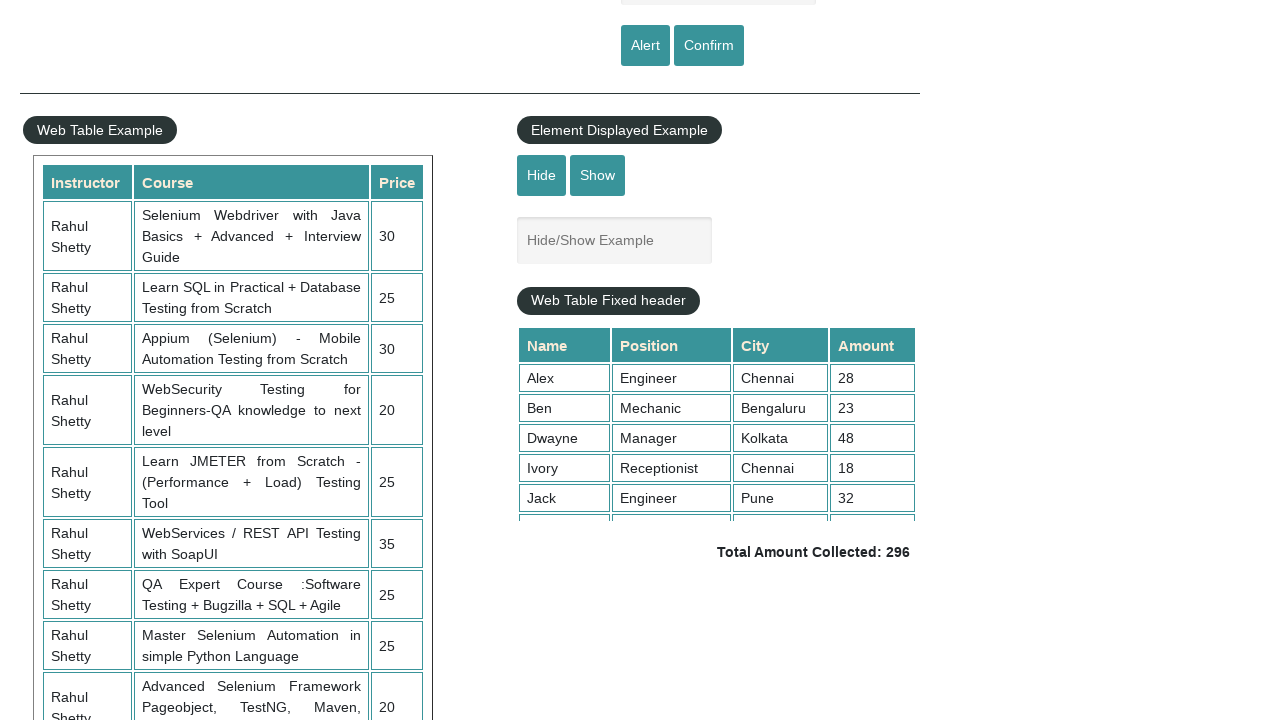

Third row, third column cell is available
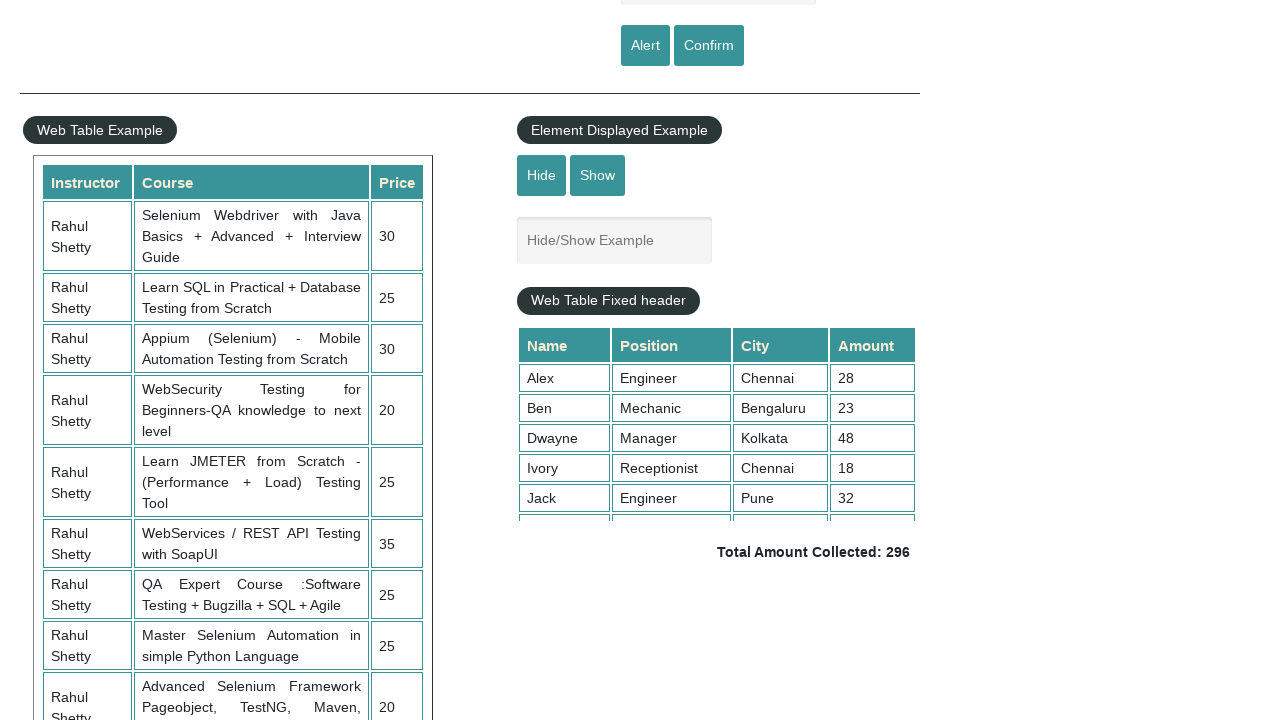

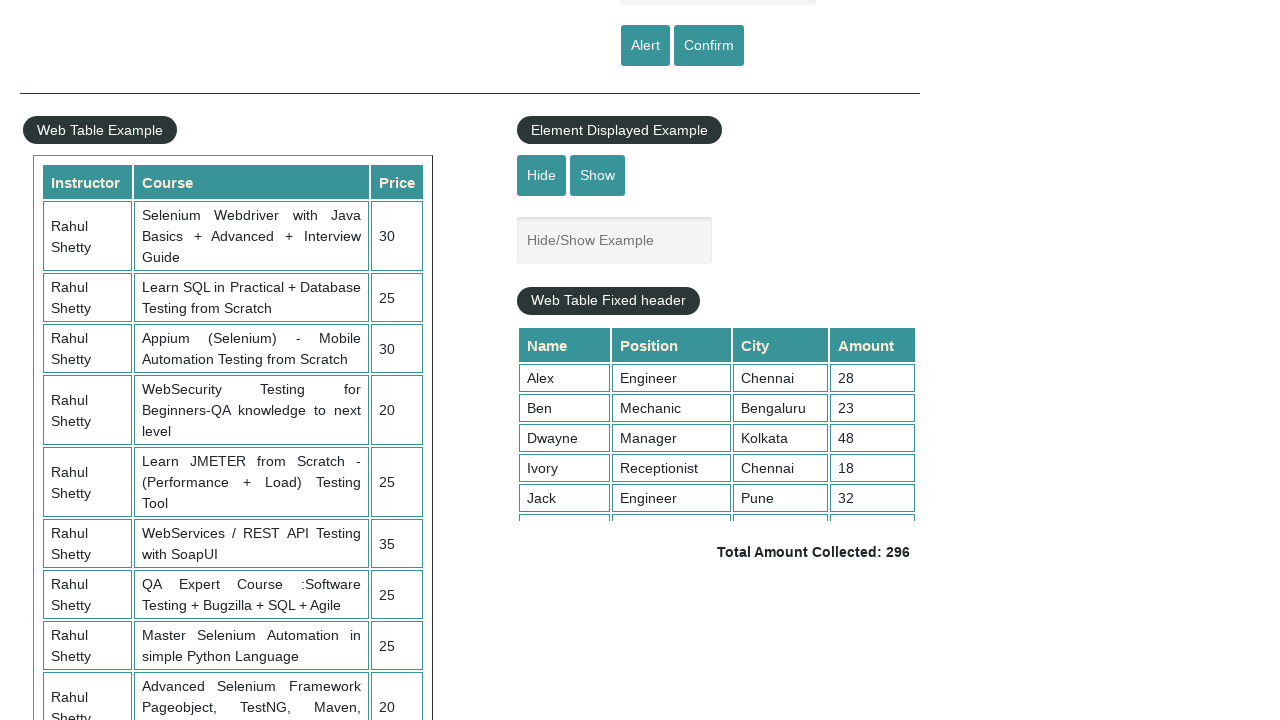